Tests the Actualités (News) section of the COMAR insurance website by navigating to the news page, searching for a specific article about COMAR Assurances partnership, and verifying the search results display the expected article link.

Starting URL: https://www.comar.tn

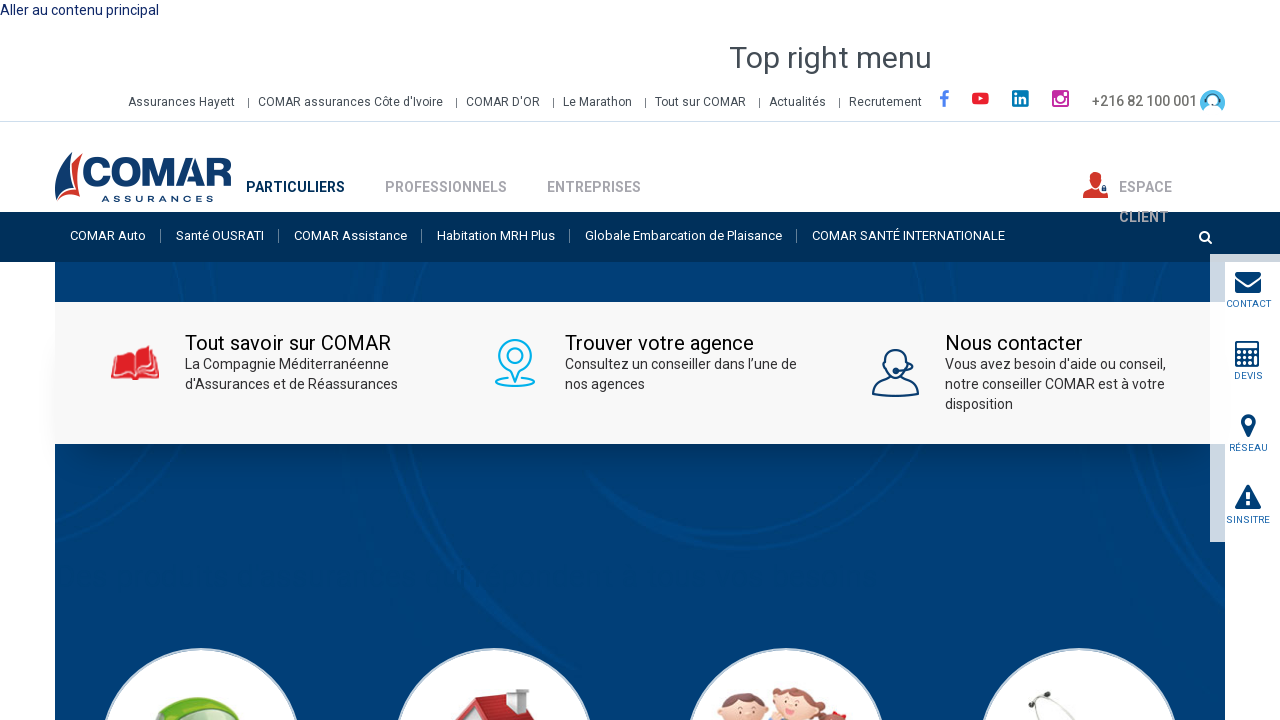

Clicked on 'Actualités' link to navigate to news section at (798, 103) on text=Actualités
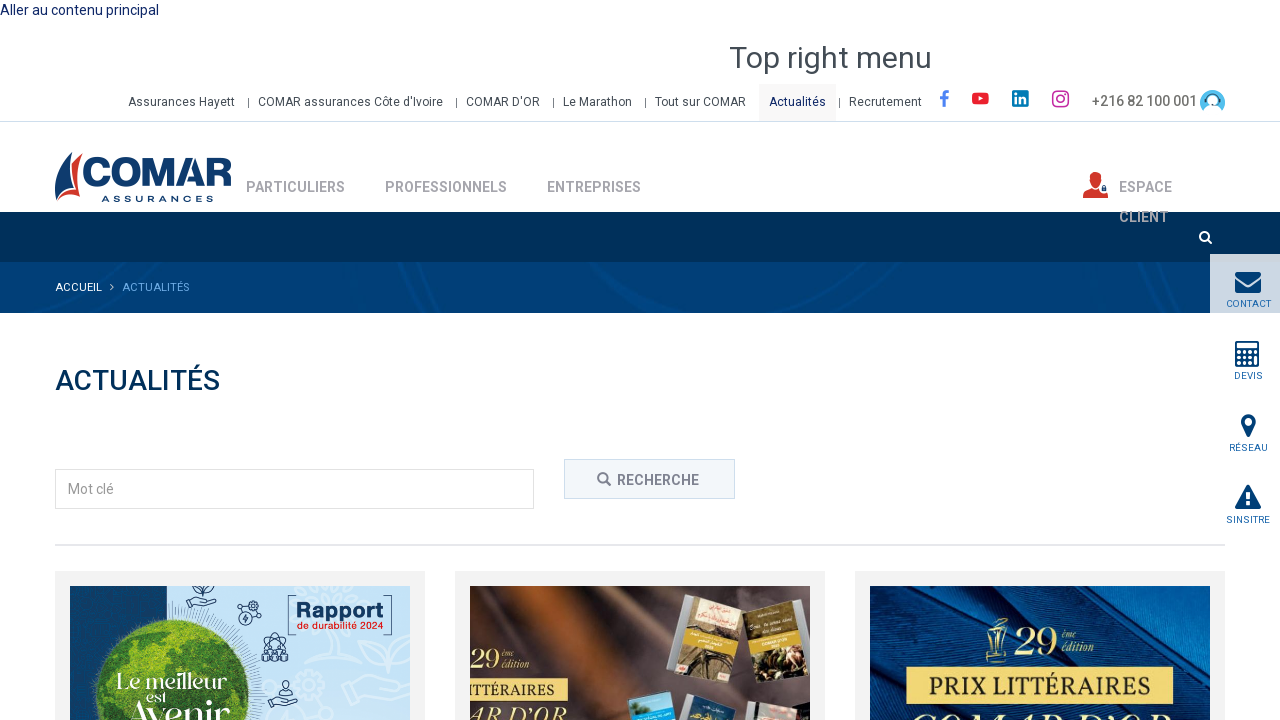

Actualités page loaded and heading is visible
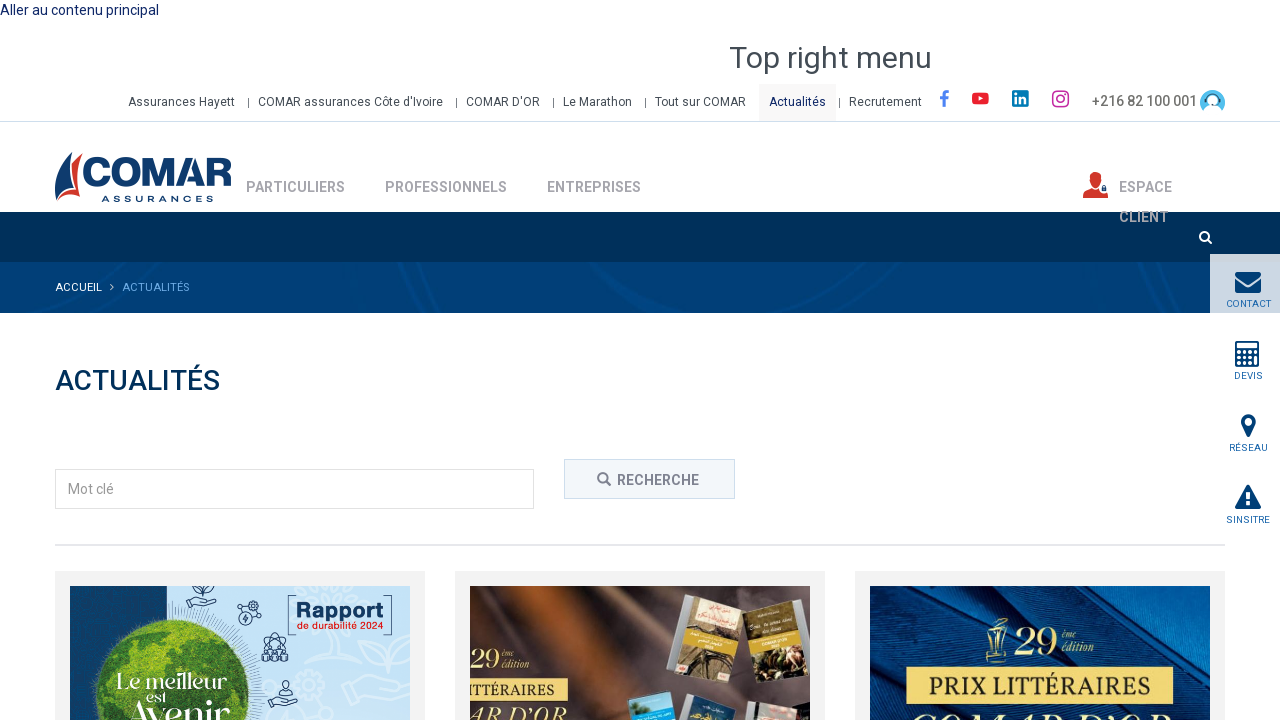

Filled search field with 'COMAR Assurances partenaire' on input[name='searchMeta']
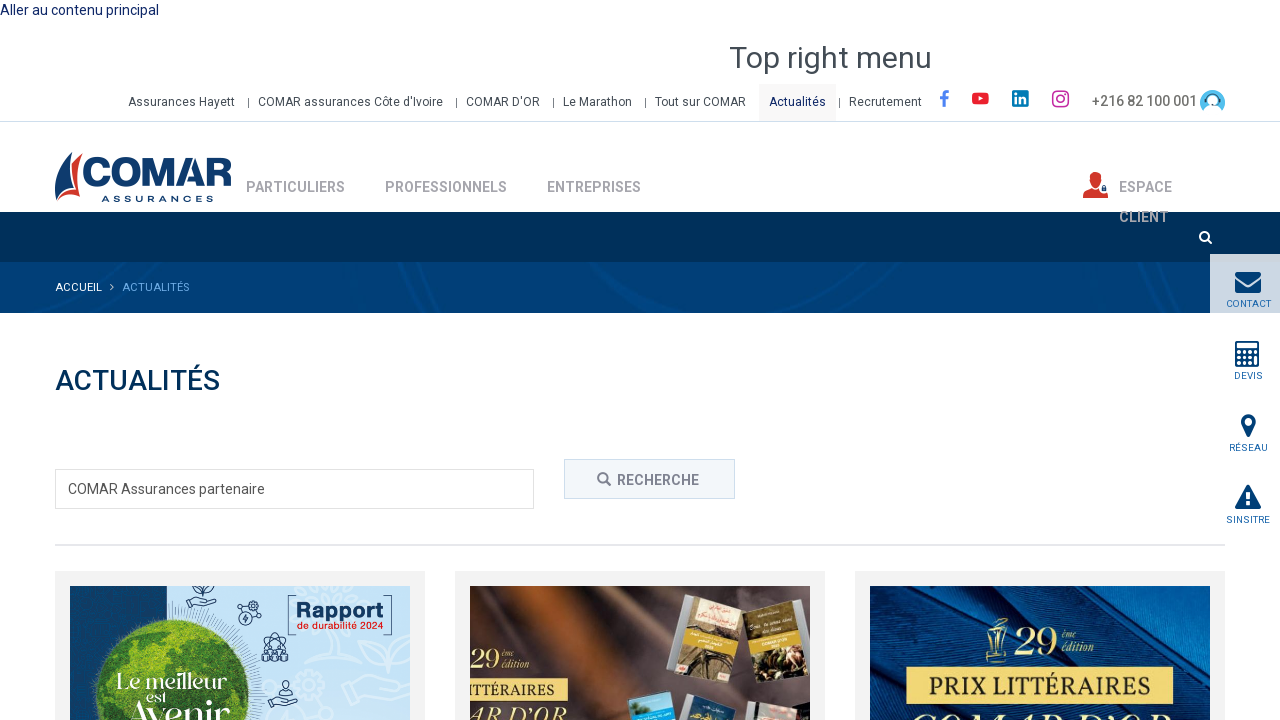

Clicked search submit button to search for COMAR Assurances partnership article at (650, 479) on #edit-submit-actualites
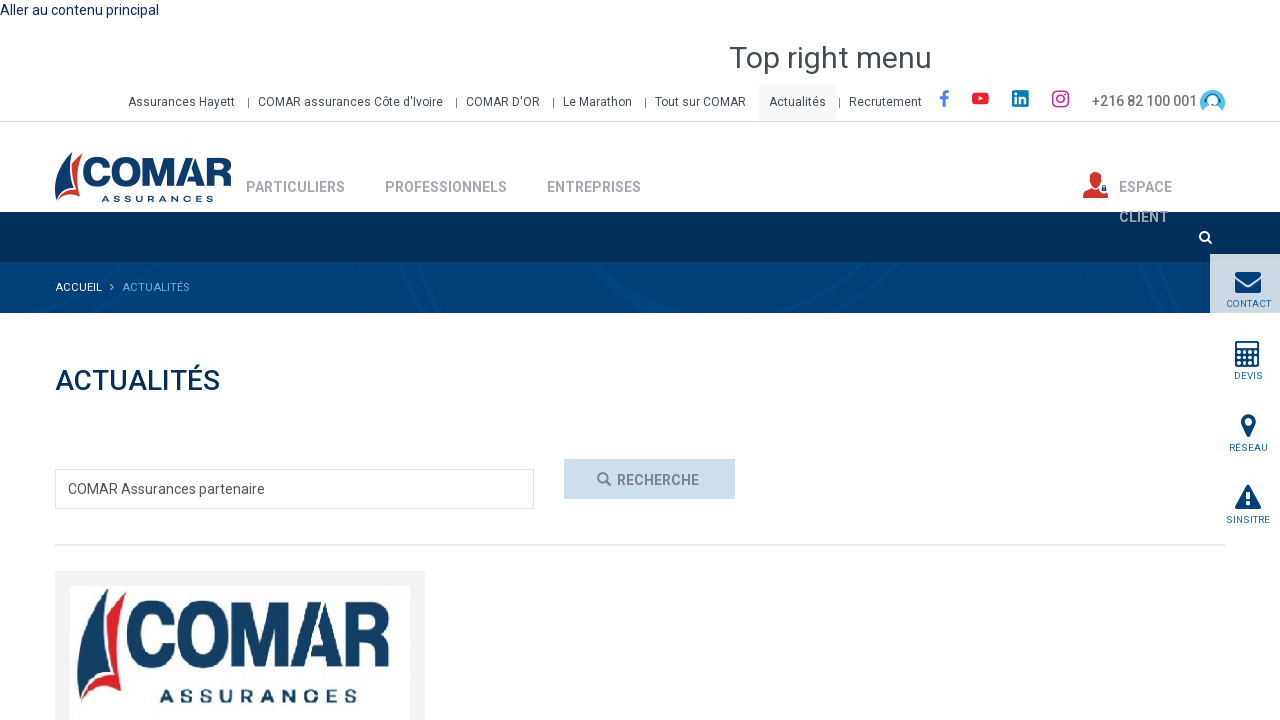

Search results loaded and expected article link 'COMAR Assurances partenaire du Semi-Marathon Ulysse Djerba' is visible
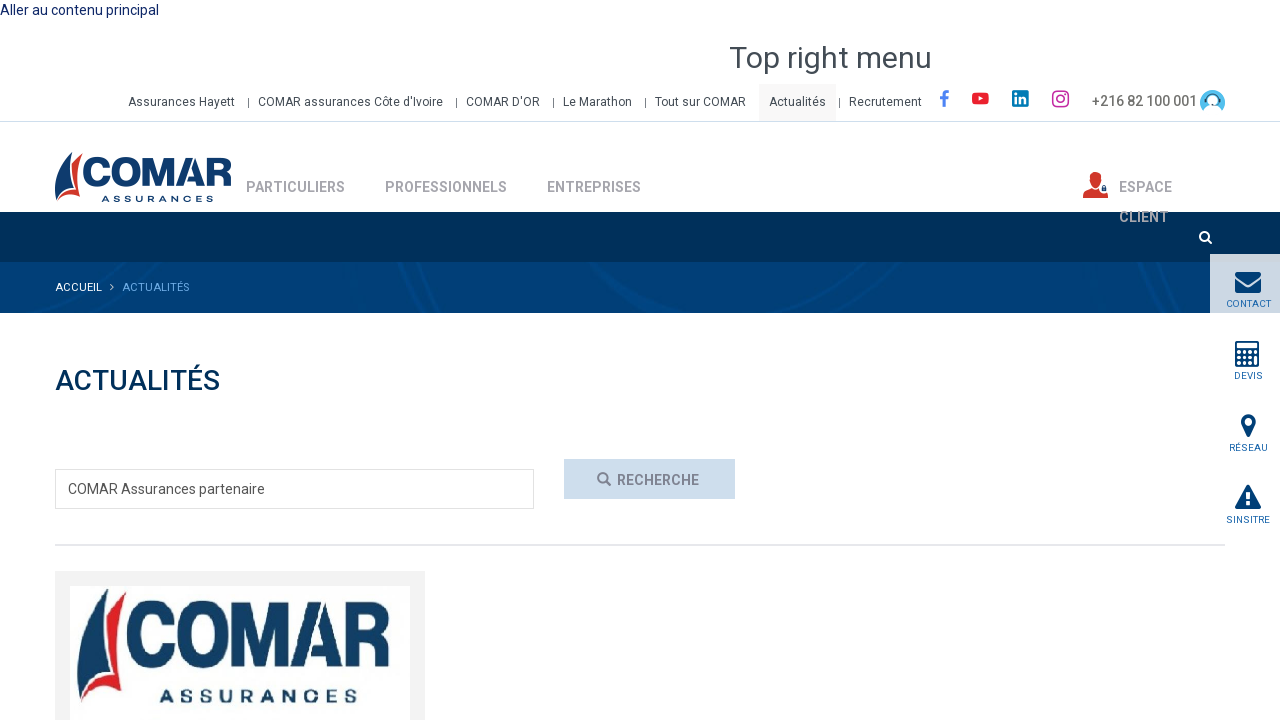

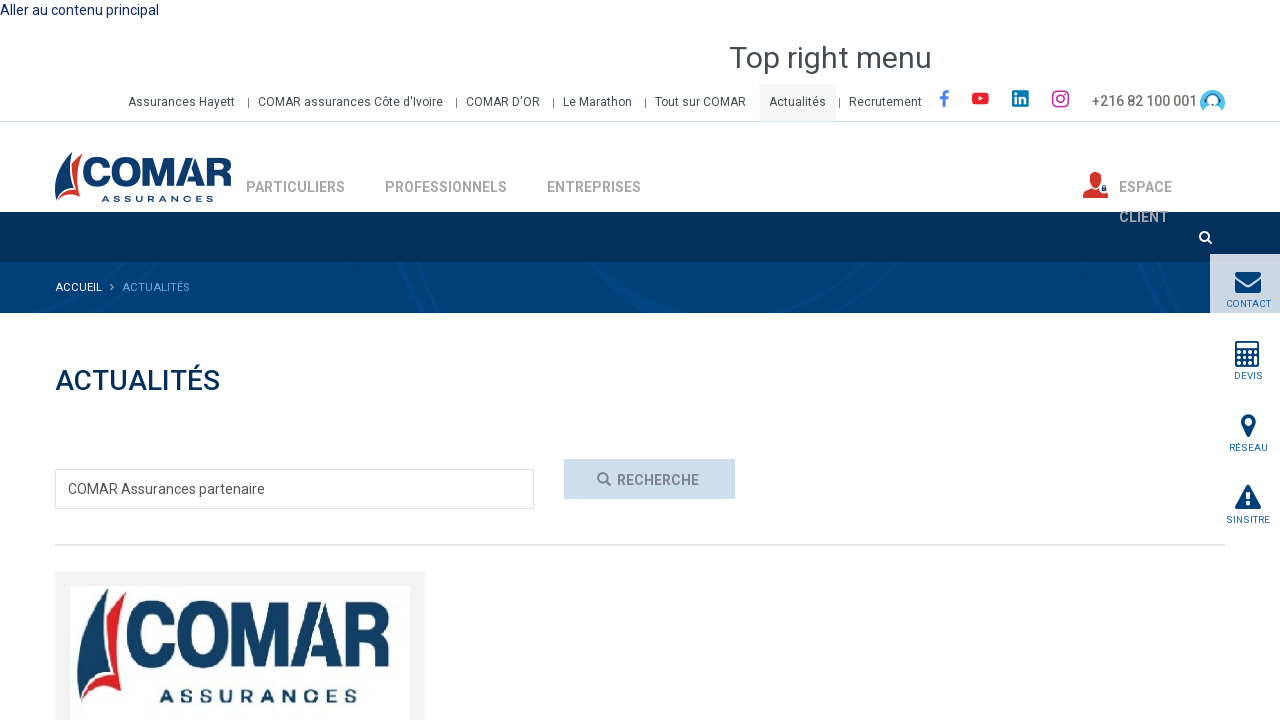